Tests a dynamic loading page where an element is rendered after clicking Start. Clicks the start button, waits for the loading bar to complete, and verifies the "Hello World" finish text appears.

Starting URL: http://the-internet.herokuapp.com/dynamic_loading/2

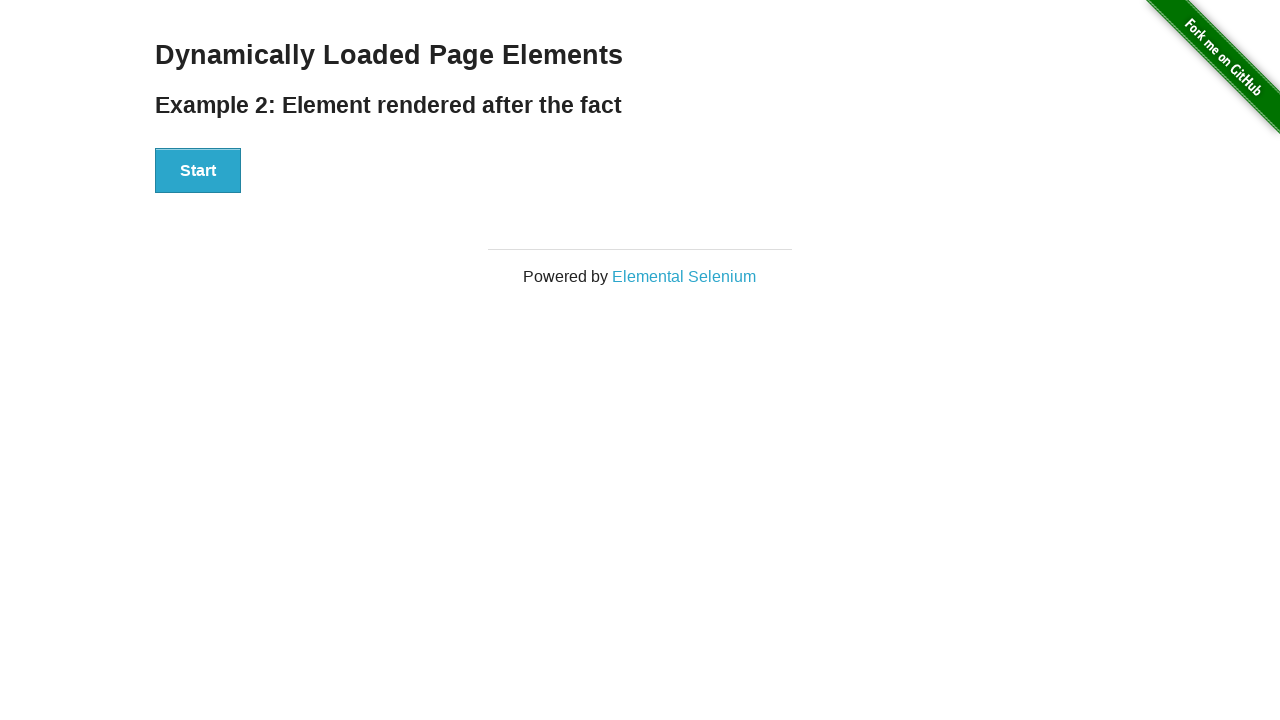

Clicked the Start button at (198, 171) on #start button
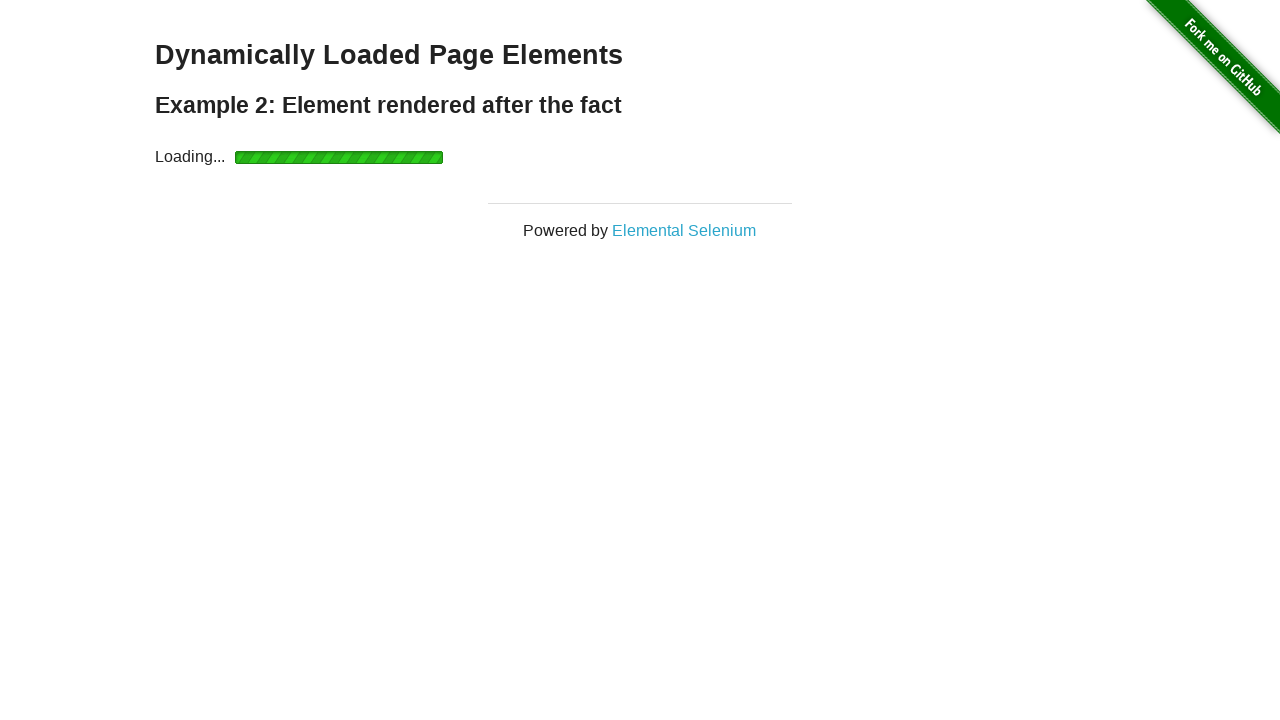

Waited for finish text to appear after loading completes
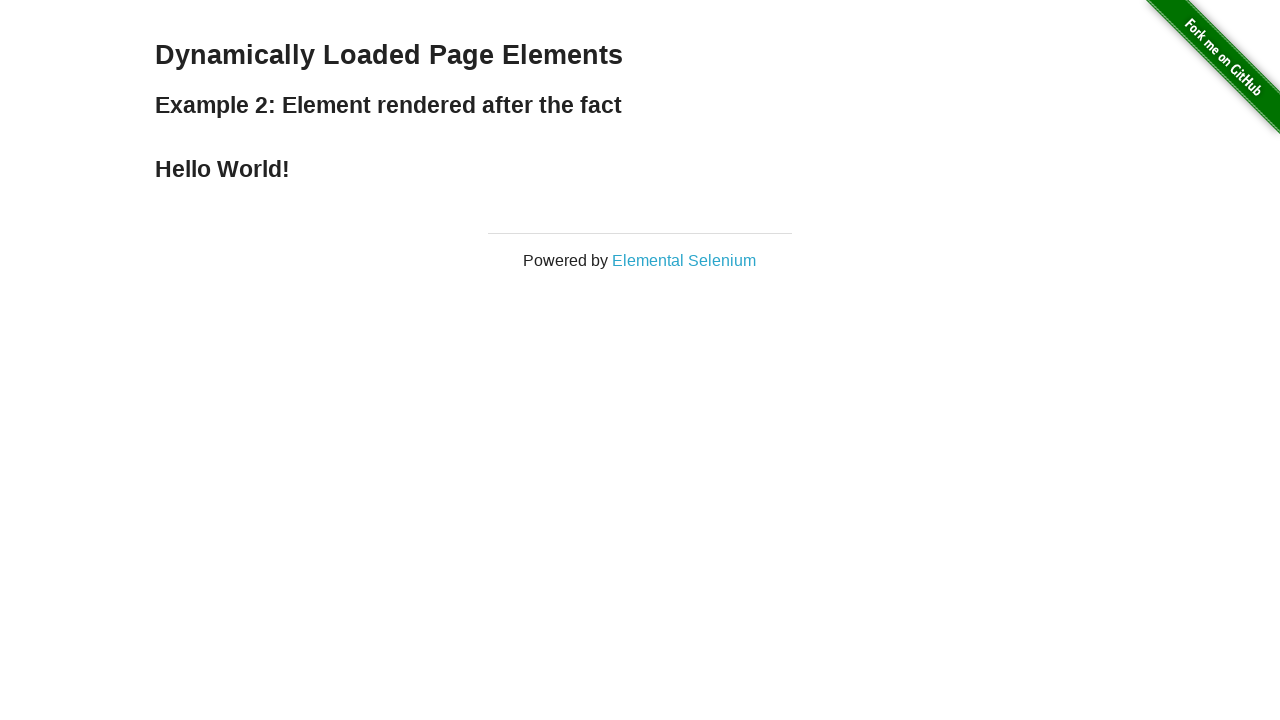

Verified 'Hello World' finish text is visible
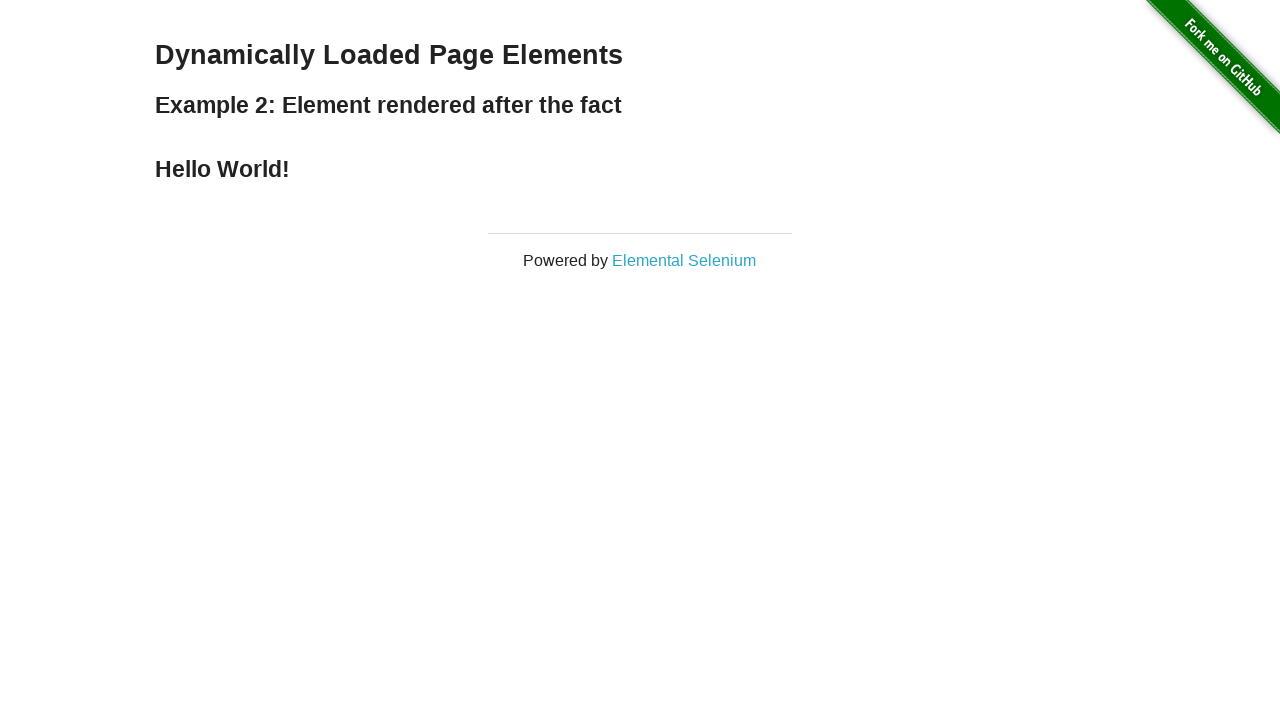

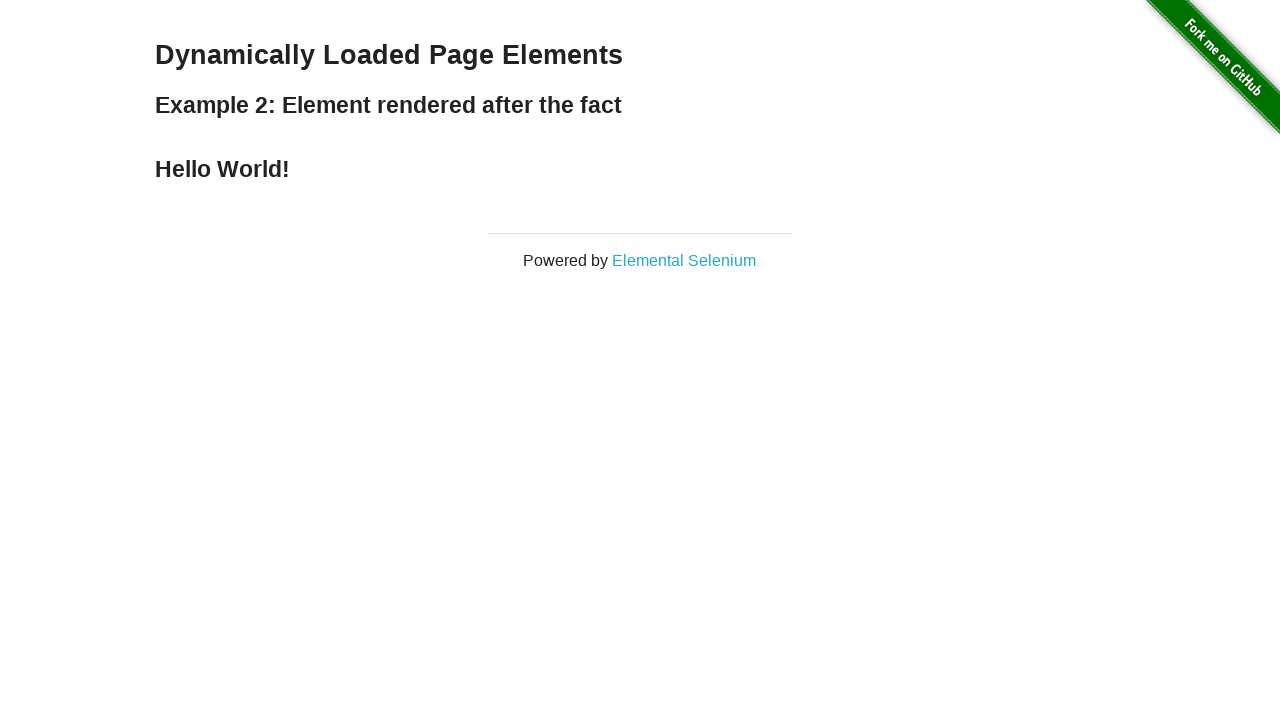